Tests a registration form by filling in three input fields in the first block and submitting the form, then verifies the success message appears.

Starting URL: http://suninjuly.github.io/registration1.html

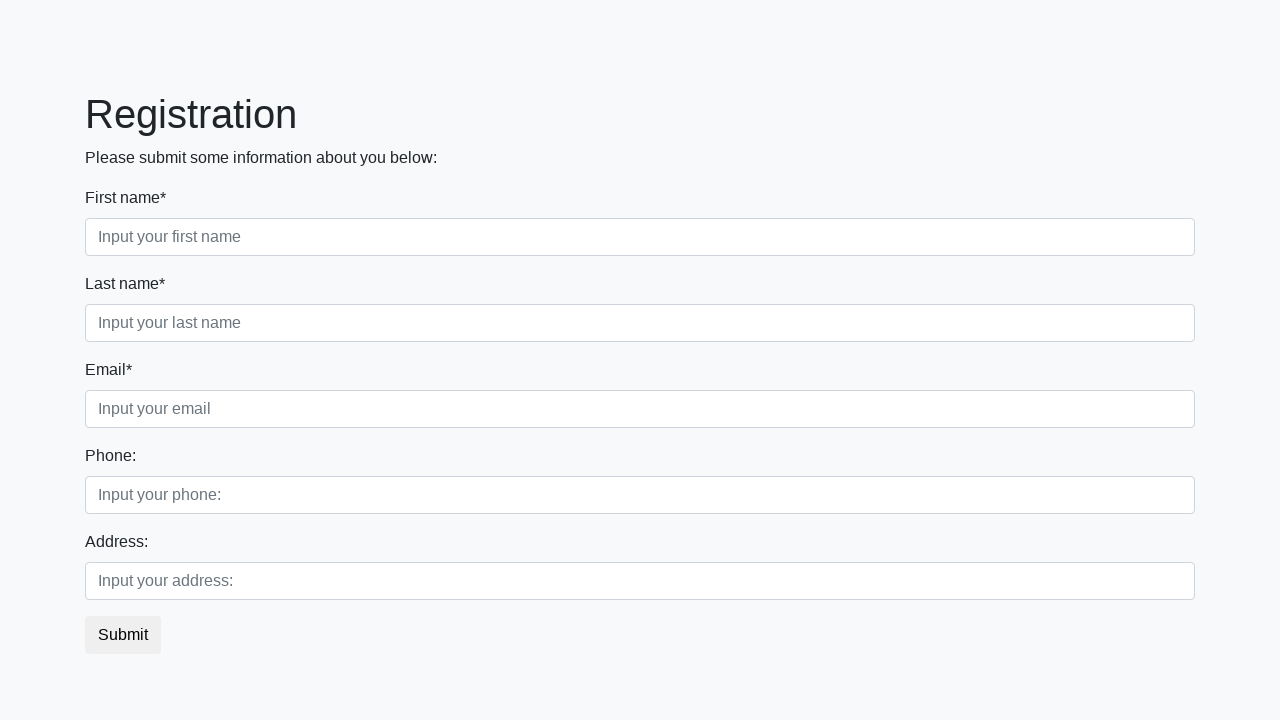

Filled first form field with 'test' on .first_block .first
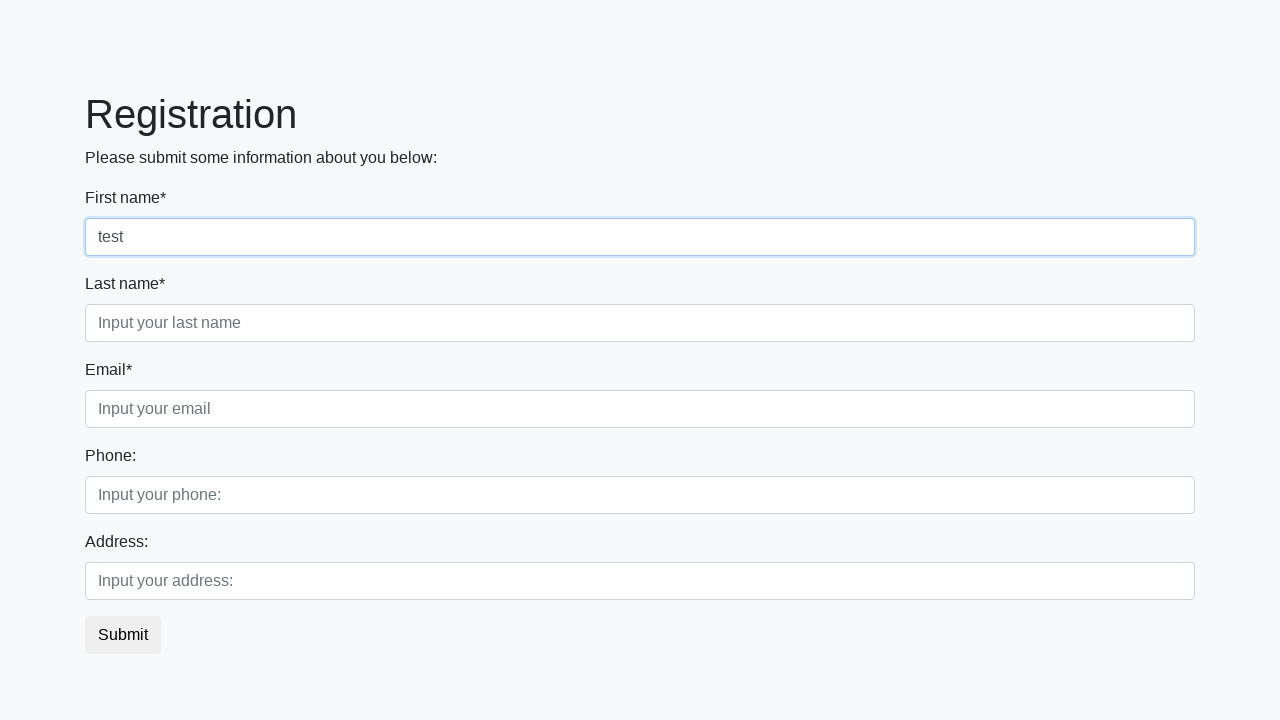

Filled second form field with 'test' on .first_block .second
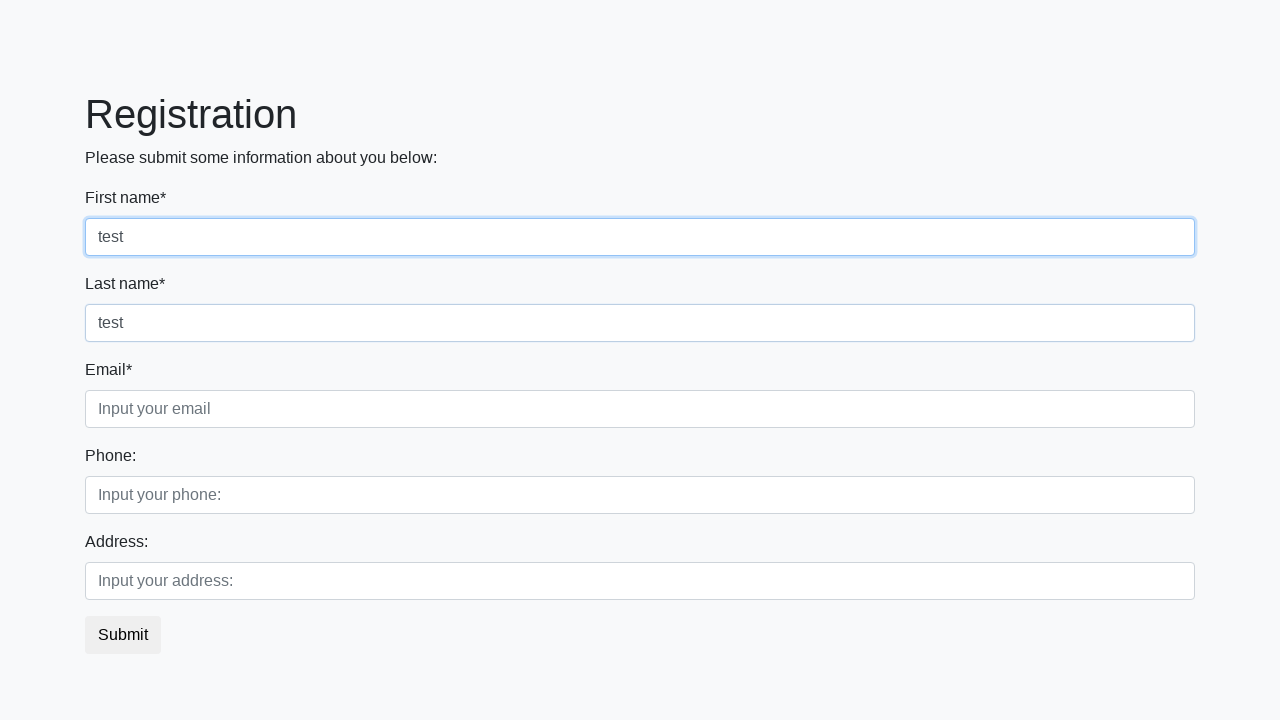

Filled third form field with 'test' on .first_block .third
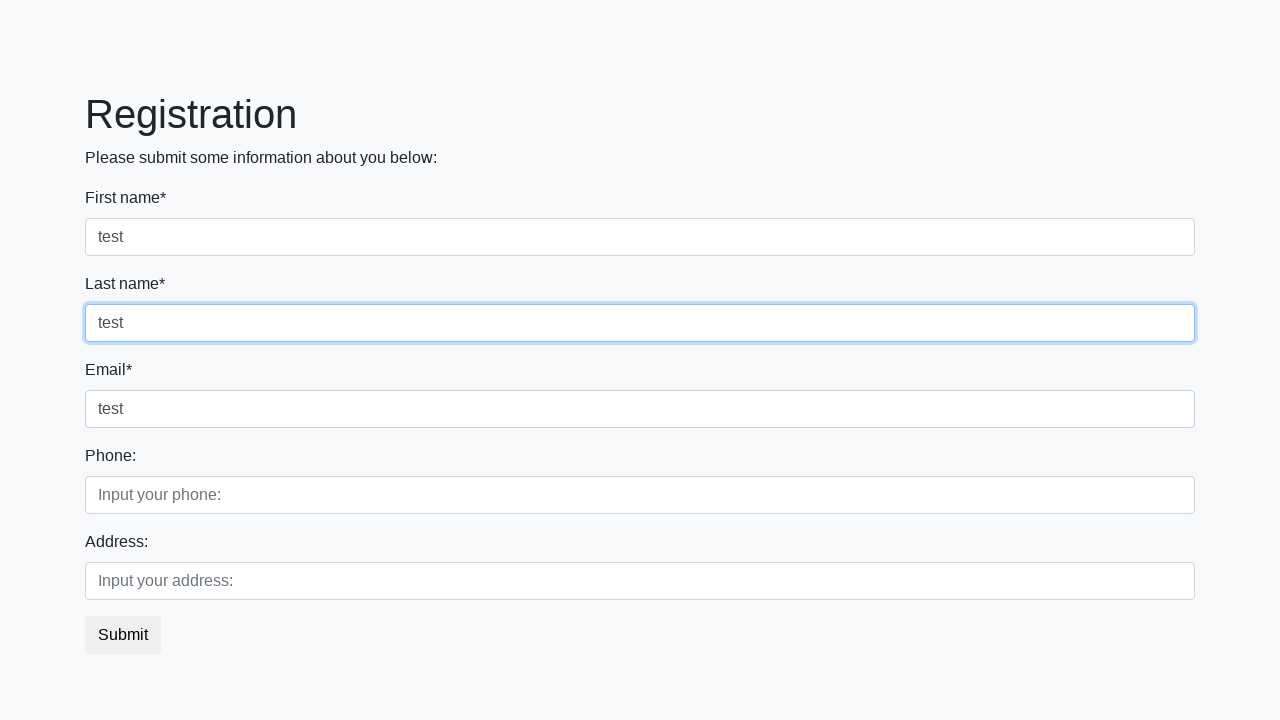

Clicked submit button to register at (123, 635) on button.btn
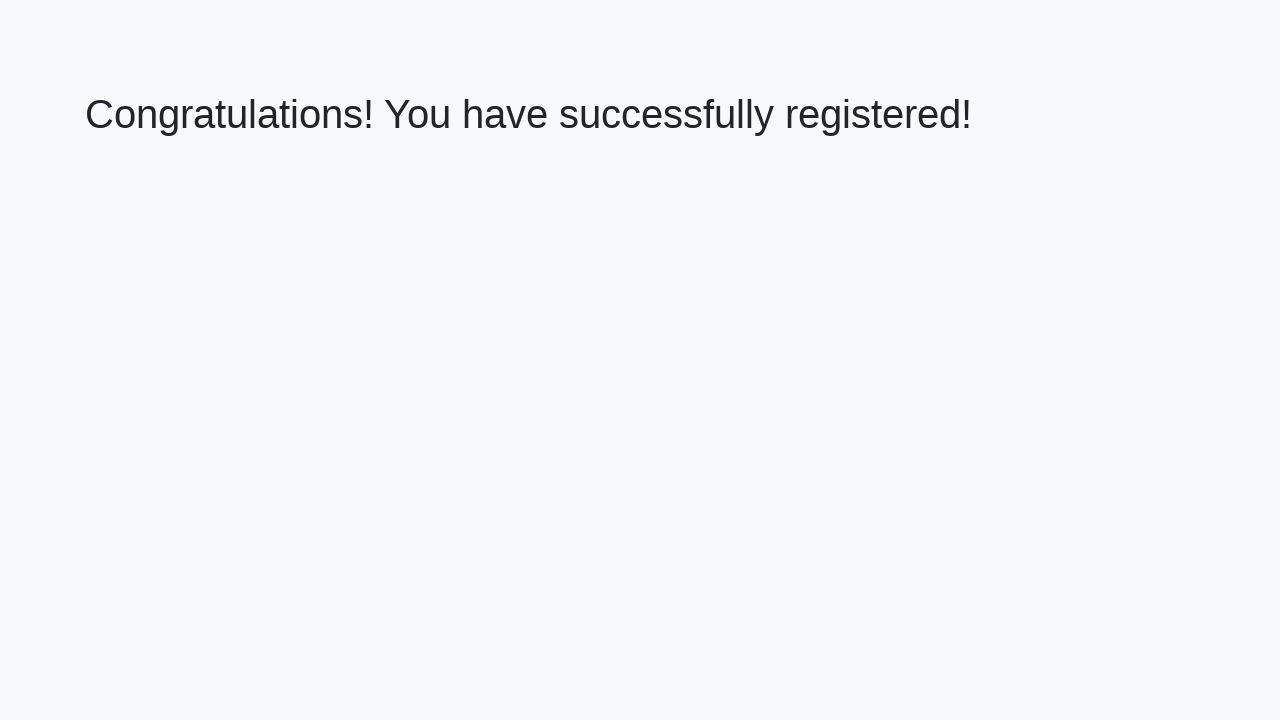

Success message heading loaded
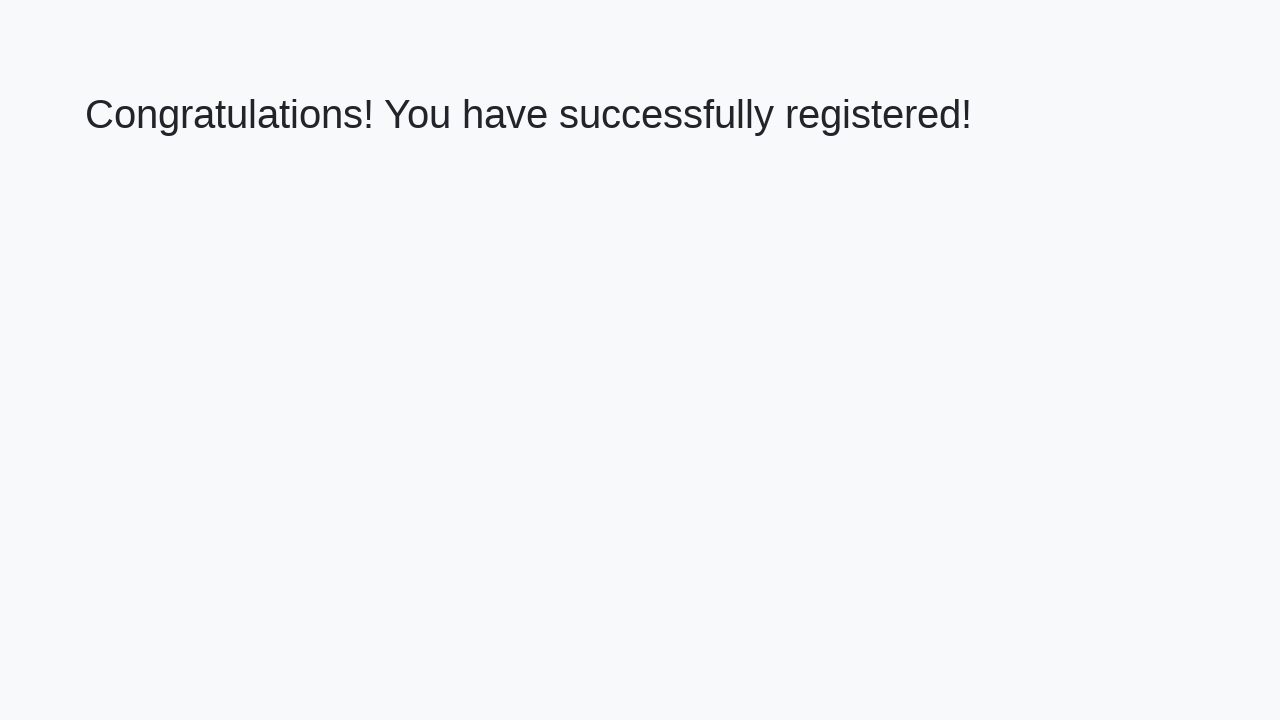

Retrieved success message text
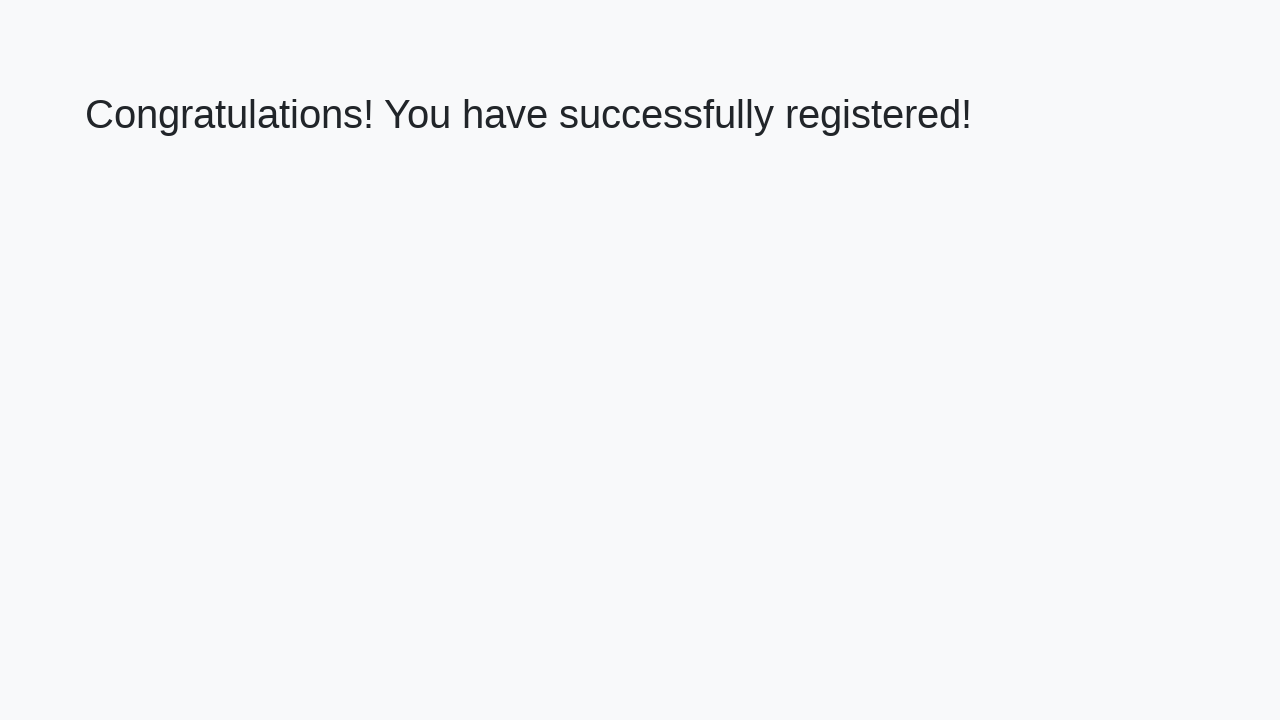

Verified success message: 'Congratulations! You have successfully registered!'
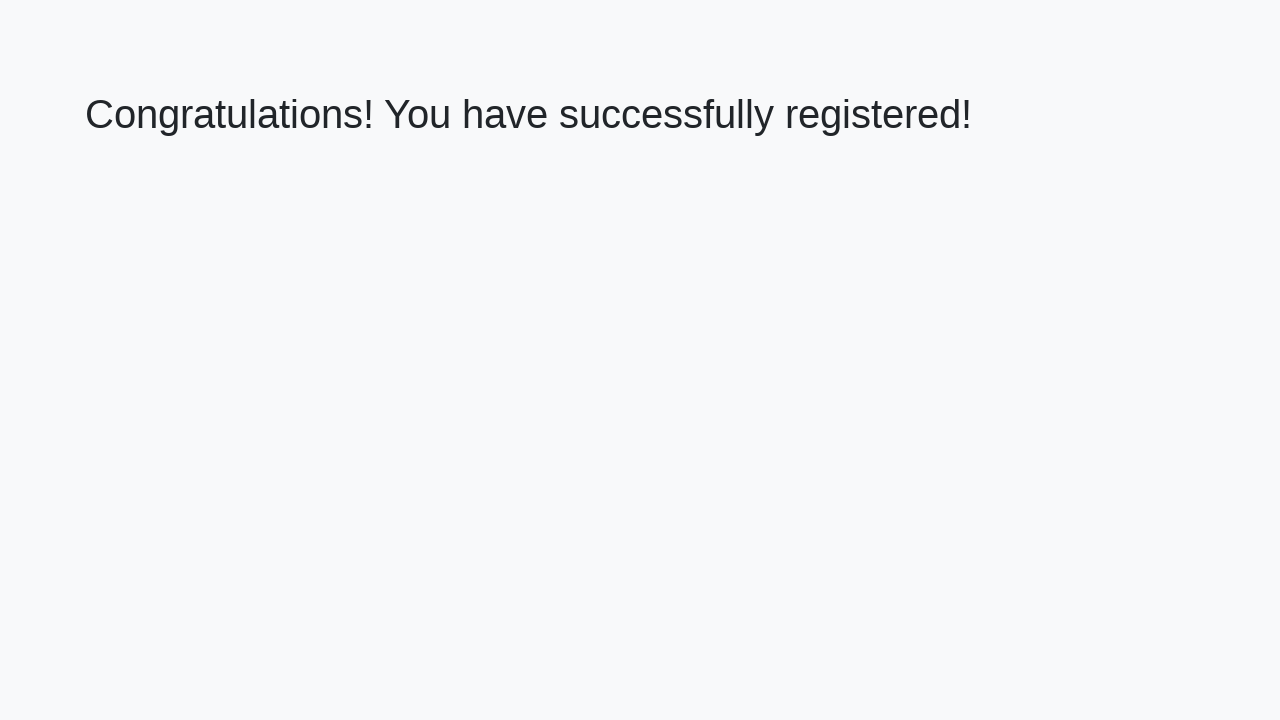

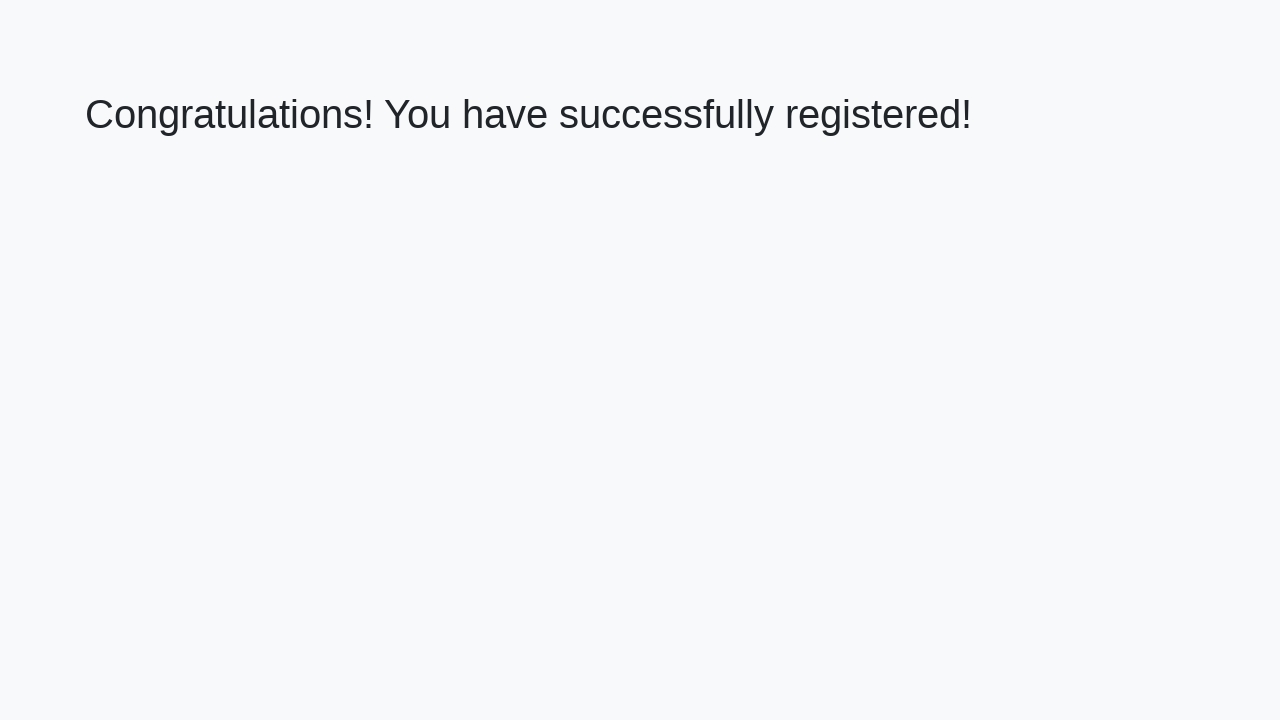